Tests scrolling down a long page by executing JavaScript to scroll by 1000 pixels

Starting URL: https://bonigarcia.dev/selenium-webdriver-java/long-page.html

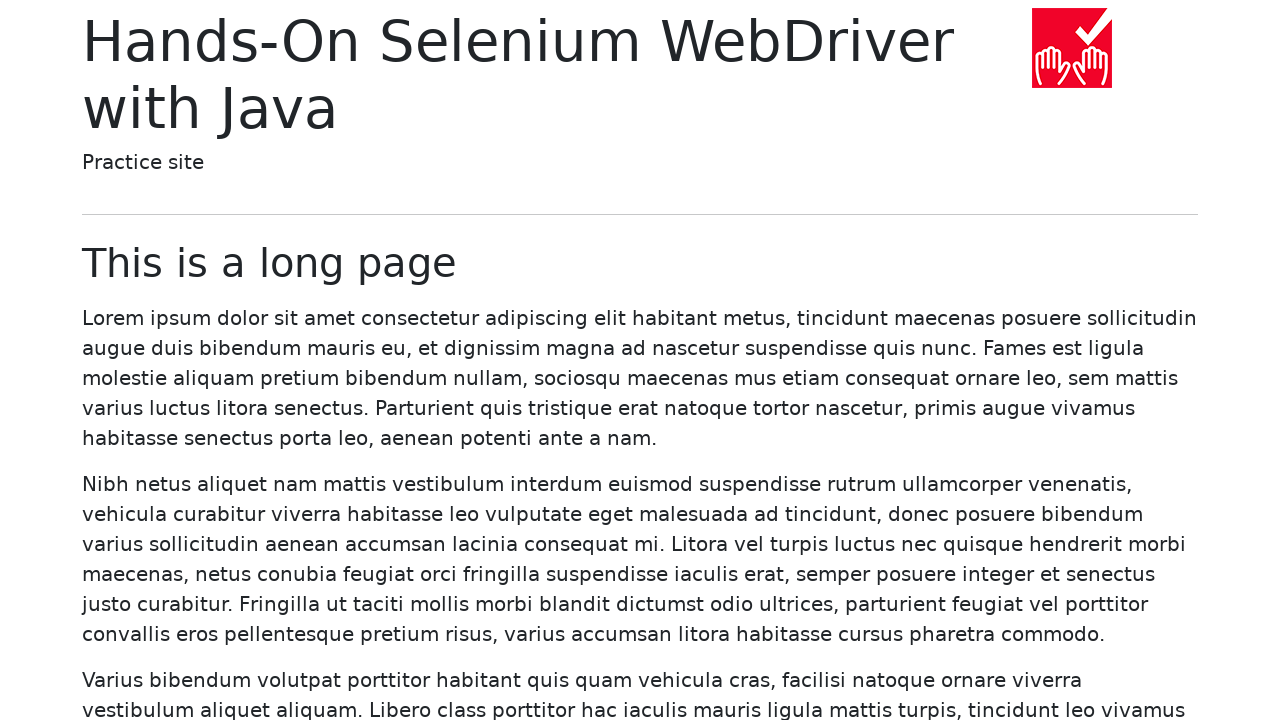

Navigated to long page URL
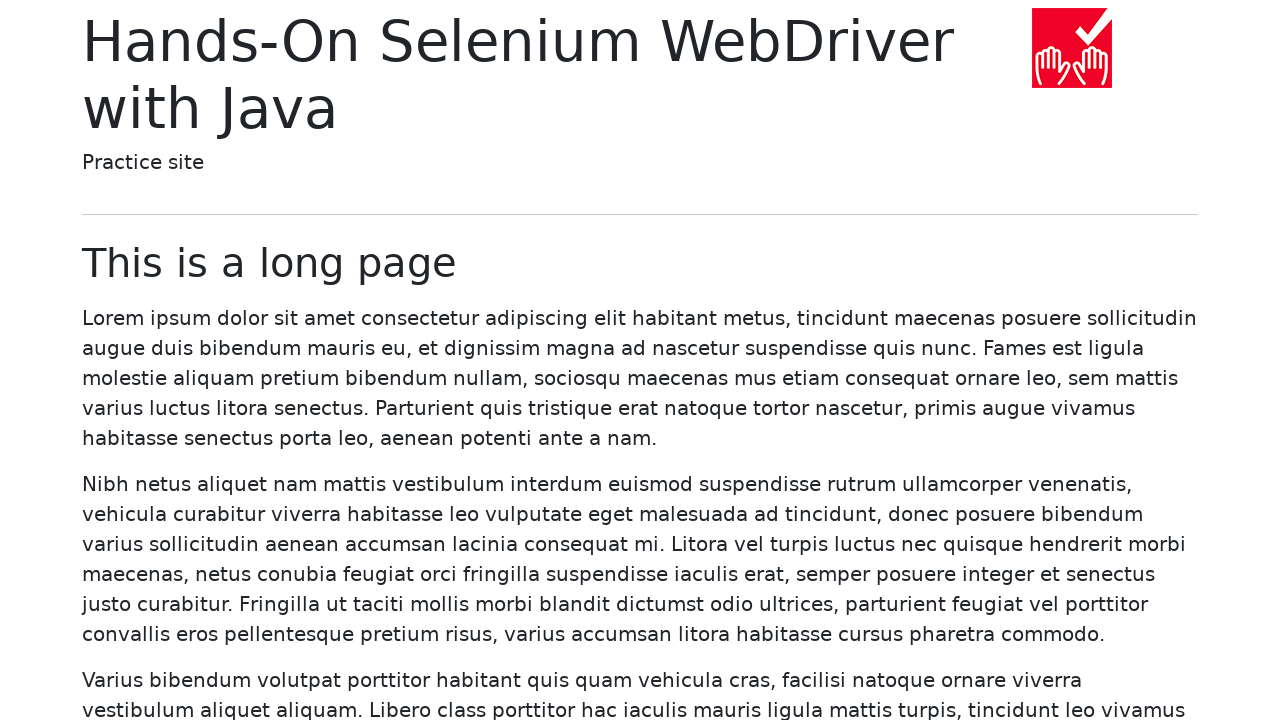

Scrolled down by 1000 pixels using JavaScript
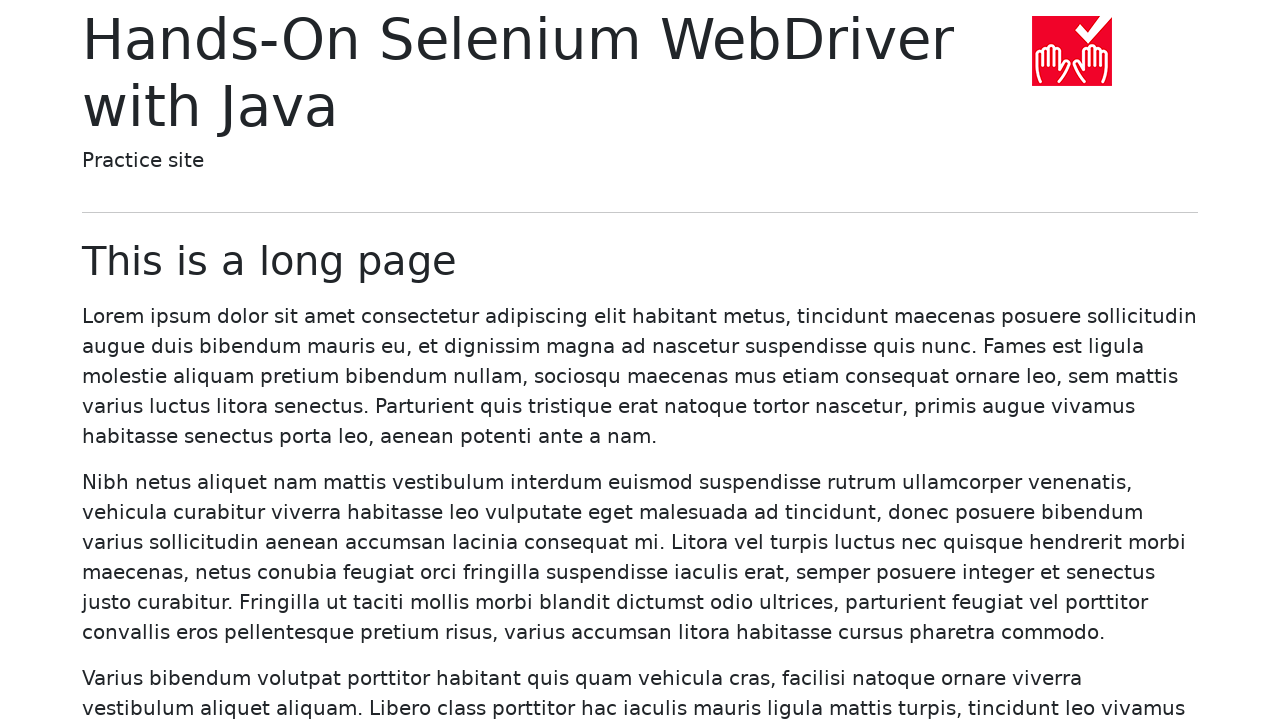

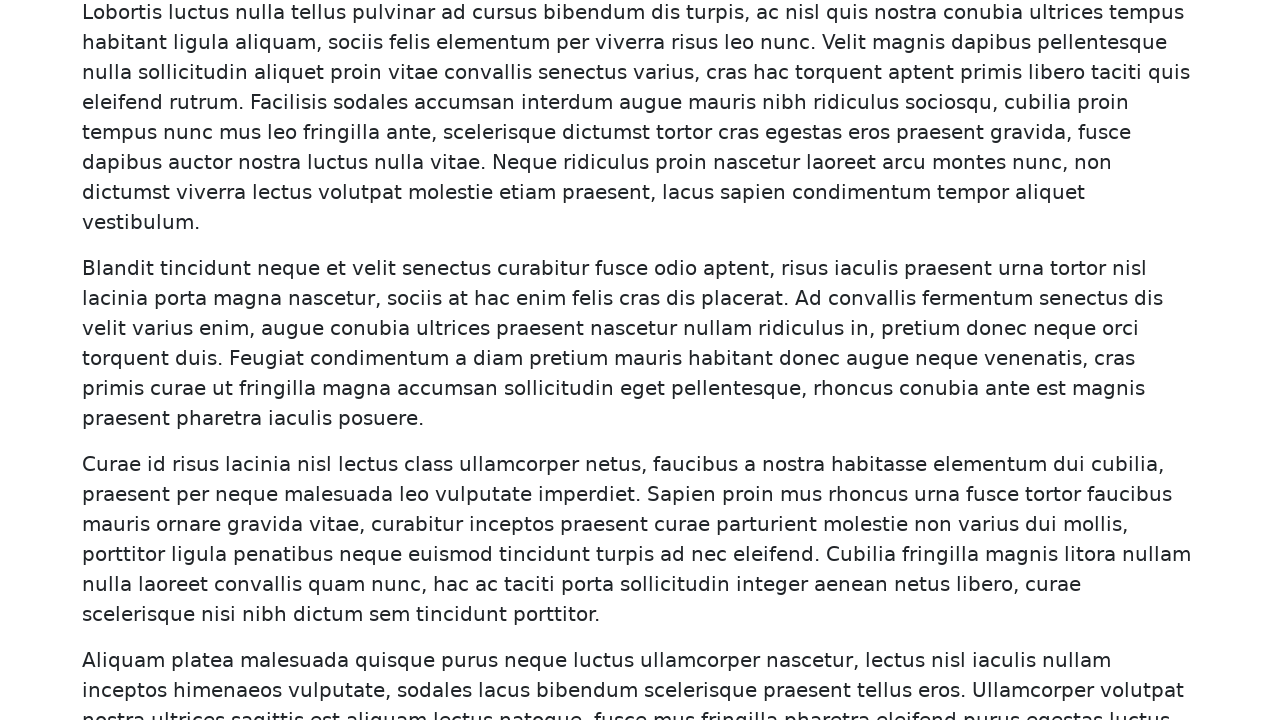